Tests radio button selection by clicking through three different radio button options

Starting URL: https://rahulshettyacademy.com/AutomationPractice/

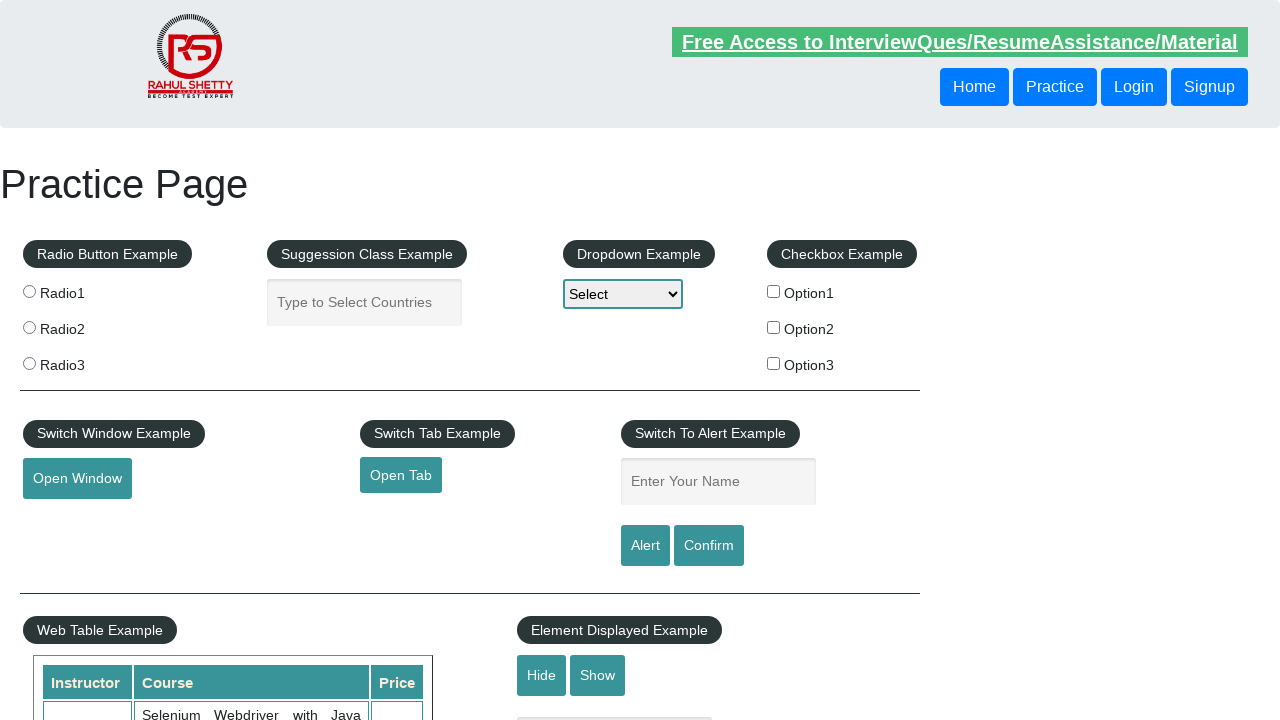

Clicked first radio button (radio1) at (29, 291) on input[value='radio1']
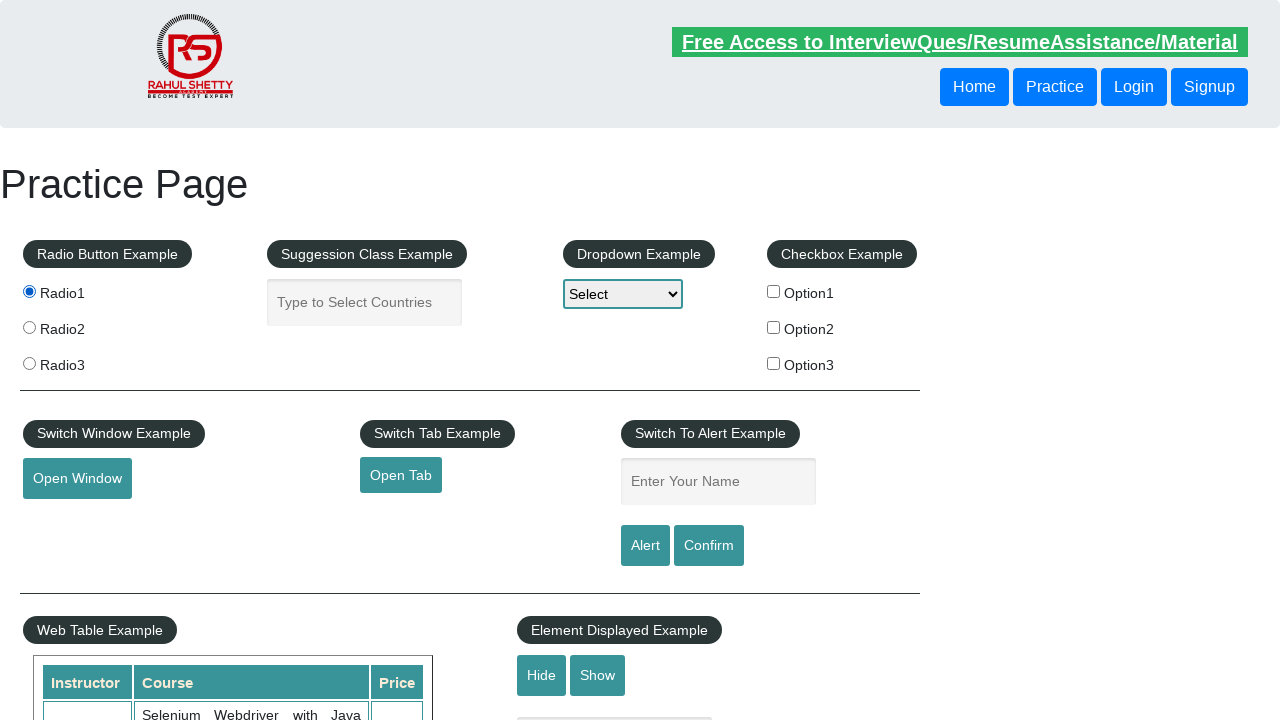

Clicked second radio button (radio2) at (29, 327) on input[value='radio2']
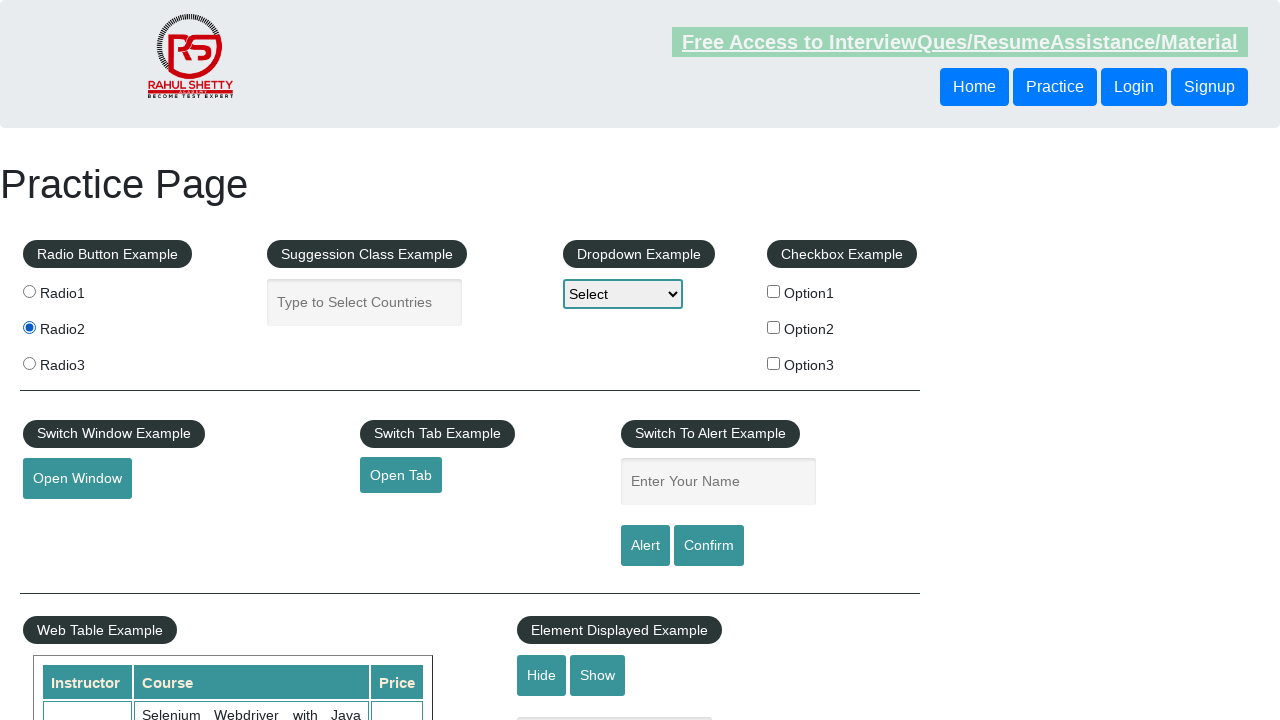

Clicked third radio button (radio3) at (29, 363) on input[value='radio3']
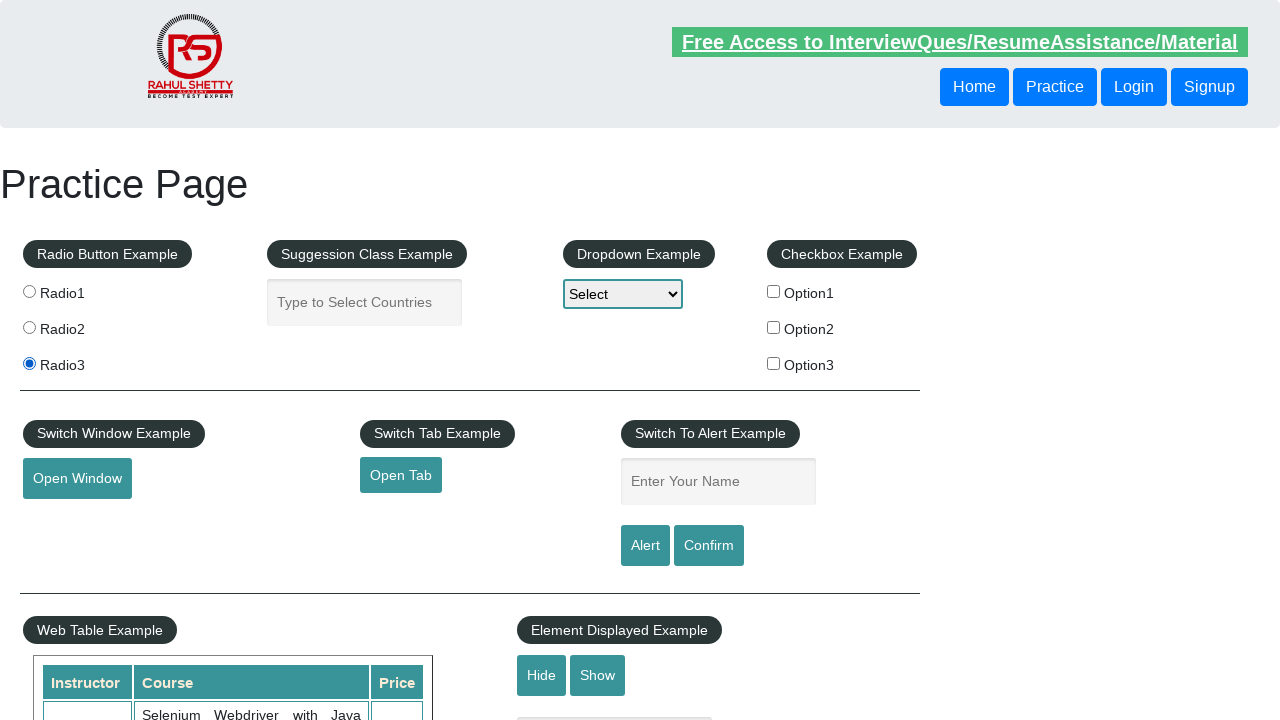

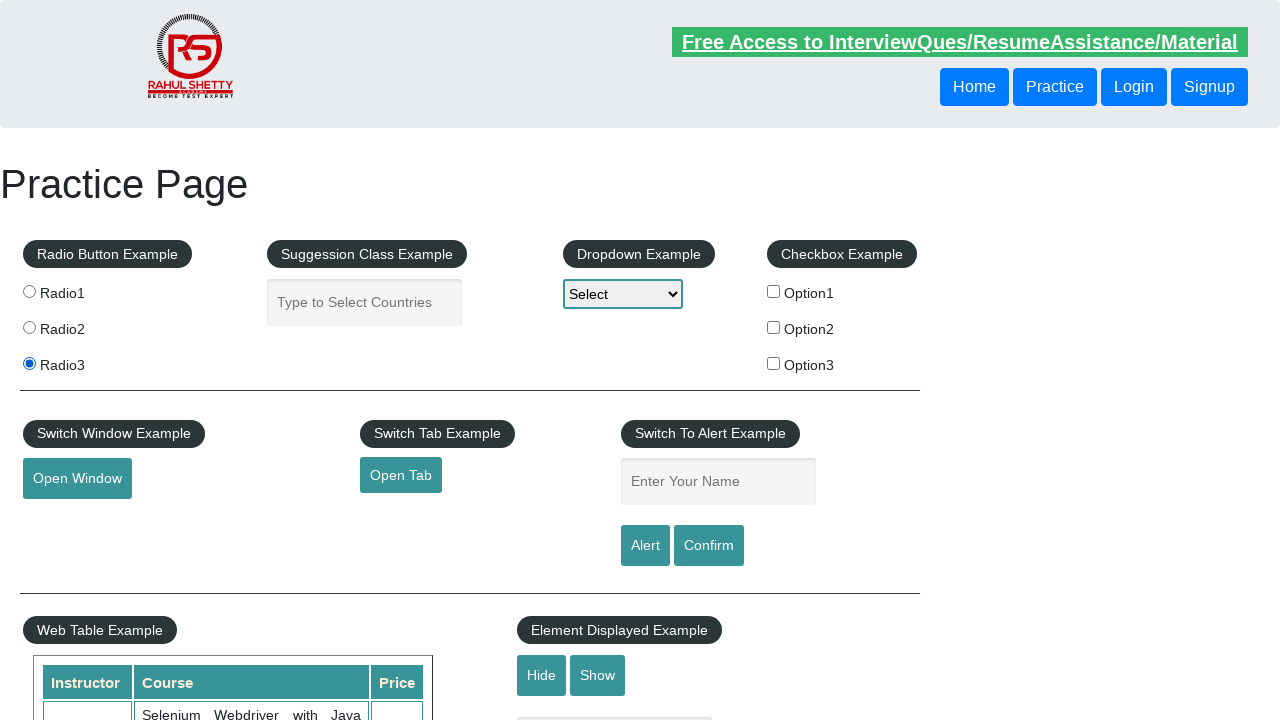